Tests handling a JavaScript warning alert by clicking a button to trigger the alert and accepting it

Starting URL: http://the-internet.herokuapp.com/javascript_alerts

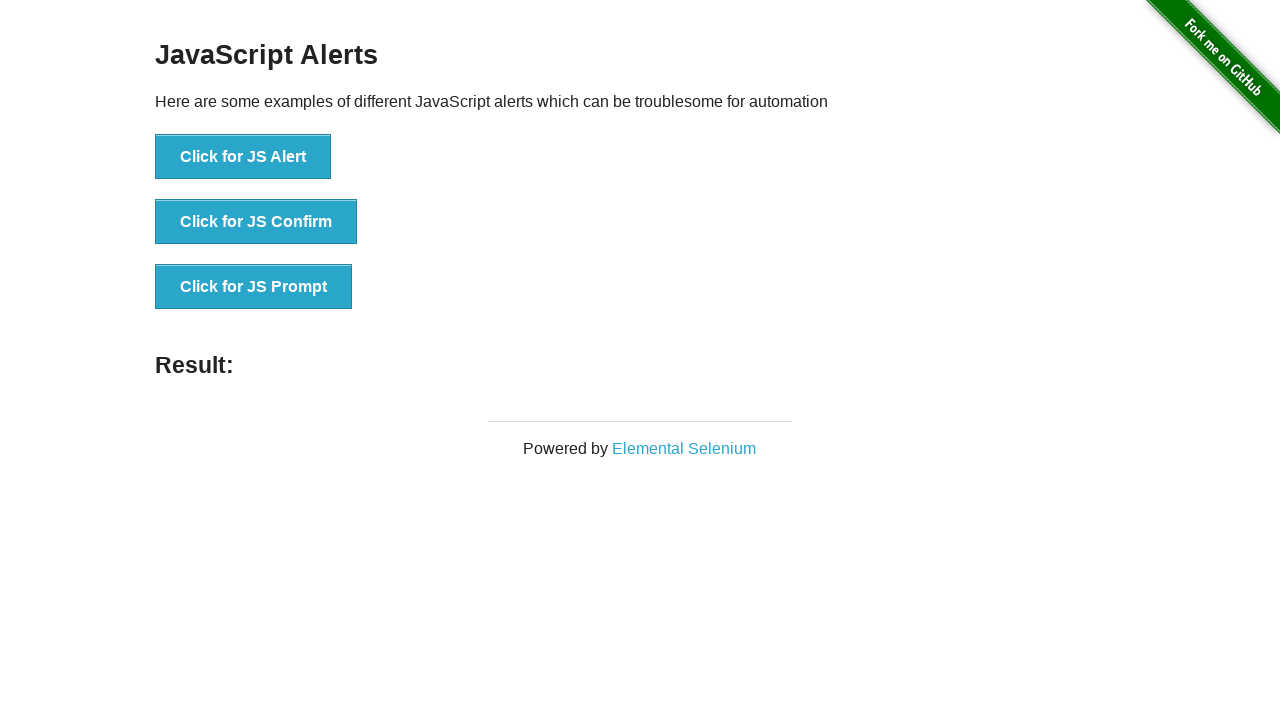

Set up dialog handler to accept alerts
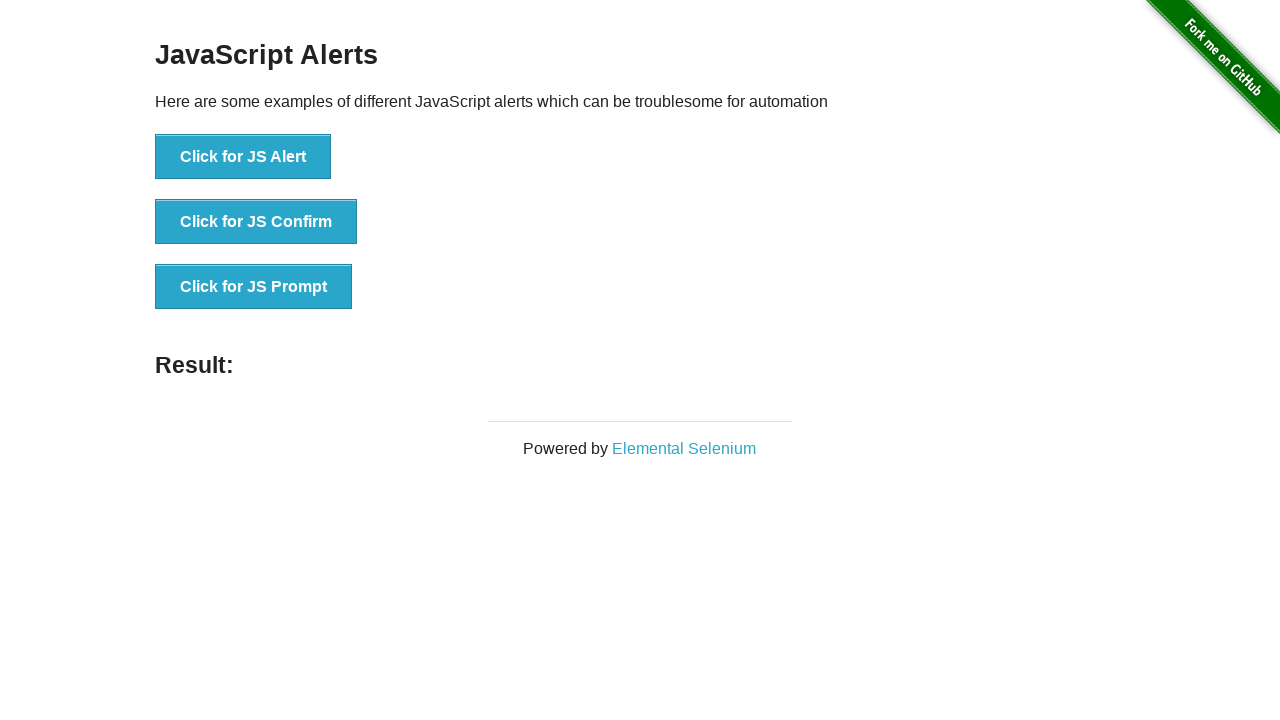

Clicked button to trigger JavaScript warning alert at (243, 157) on xpath=//button[.='Click for JS Alert']
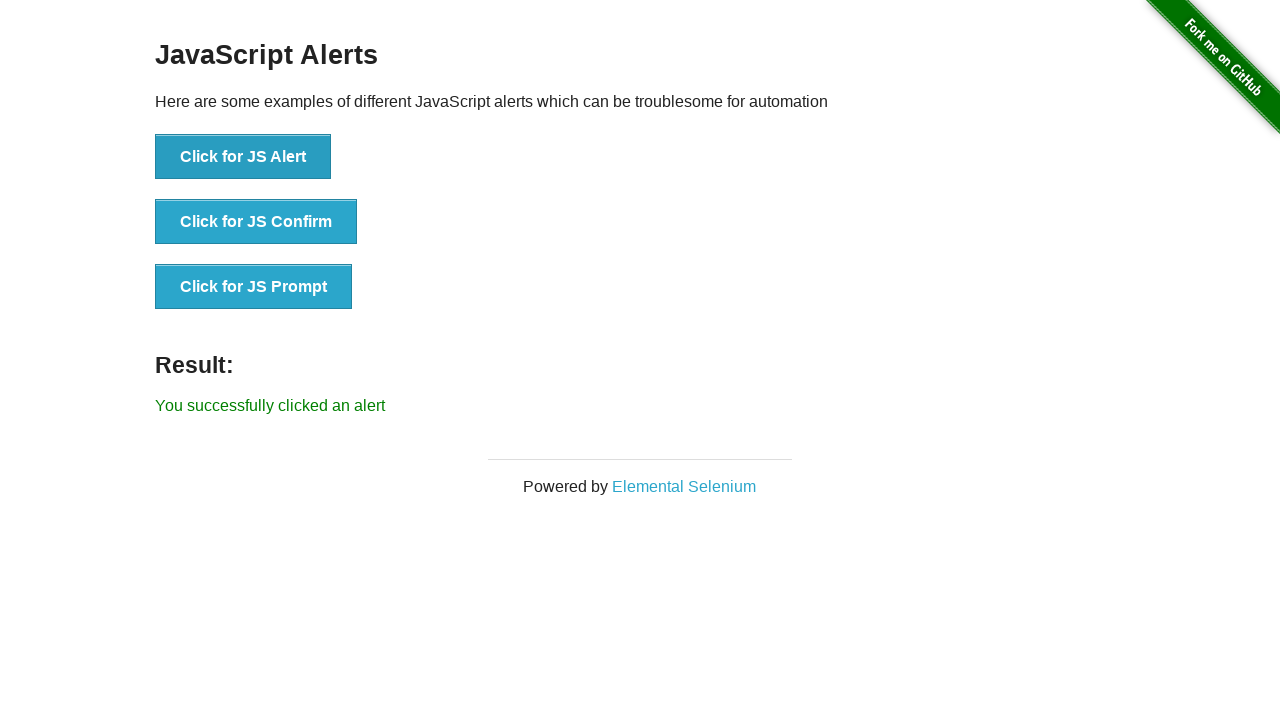

Waited for dialog interaction to complete
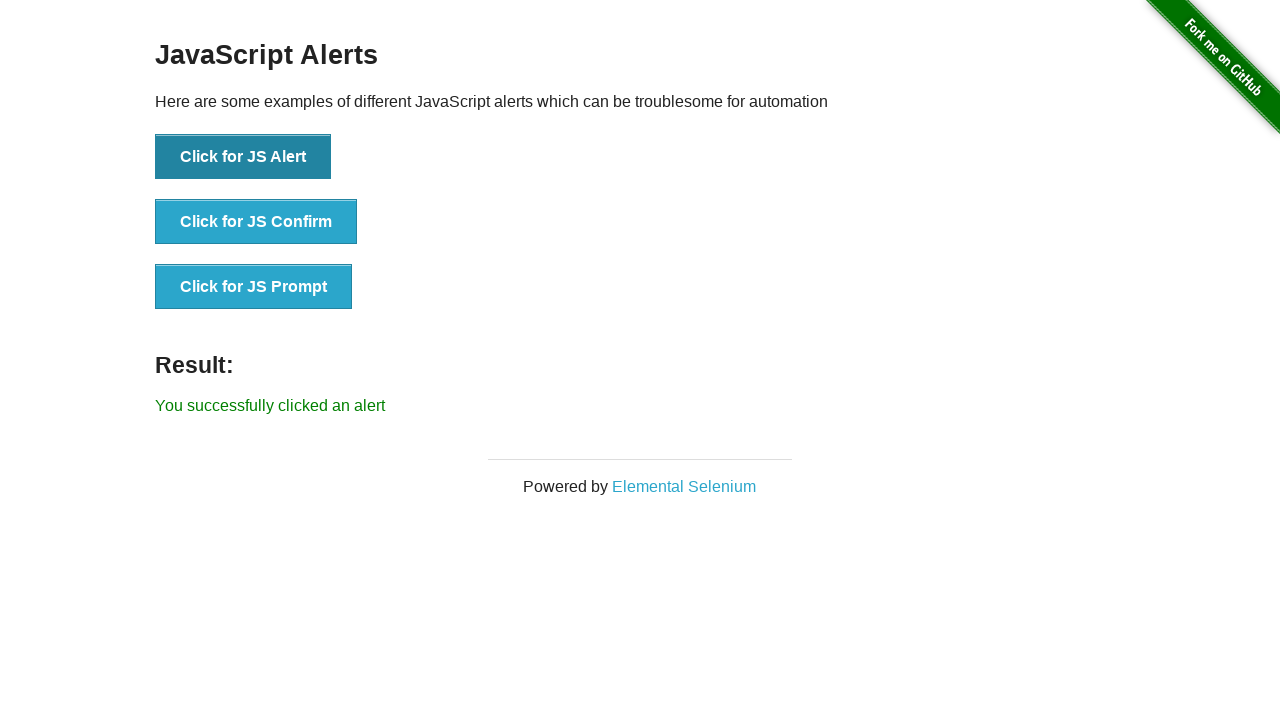

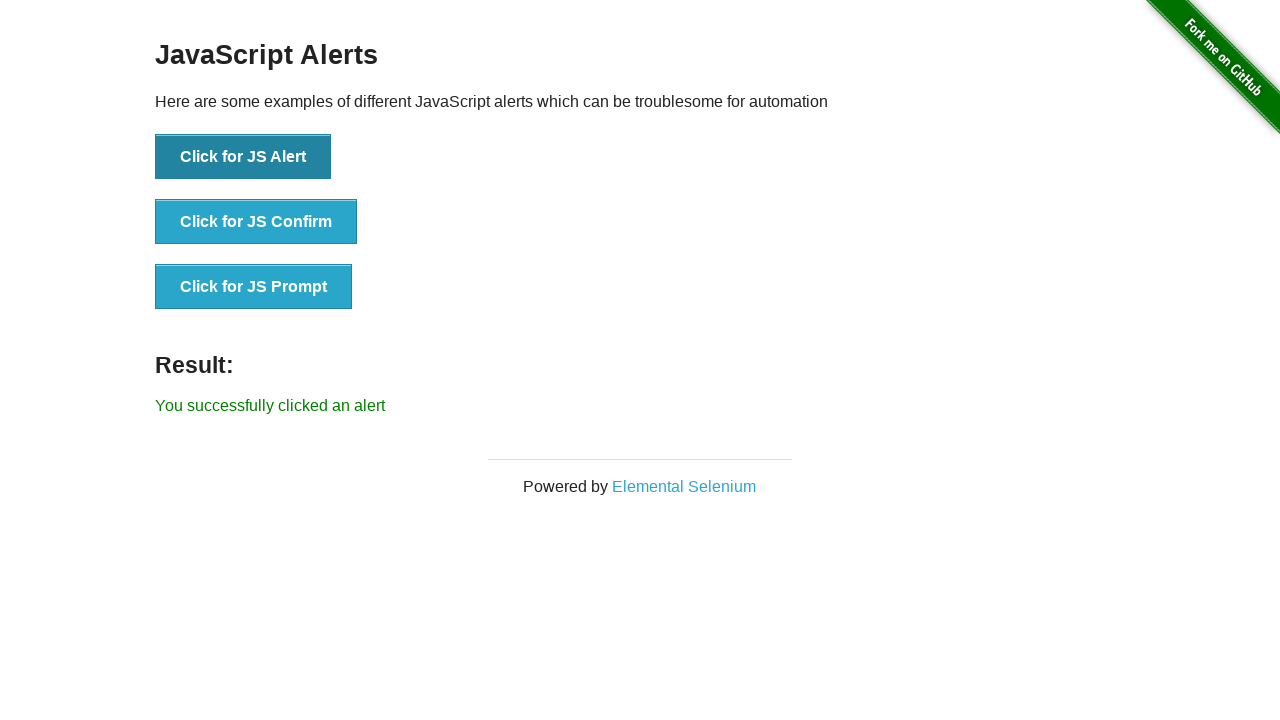